Tests clicking the shopping cart element on a demo store website using ID selector

Starting URL: http://demostore.supersqa.com/

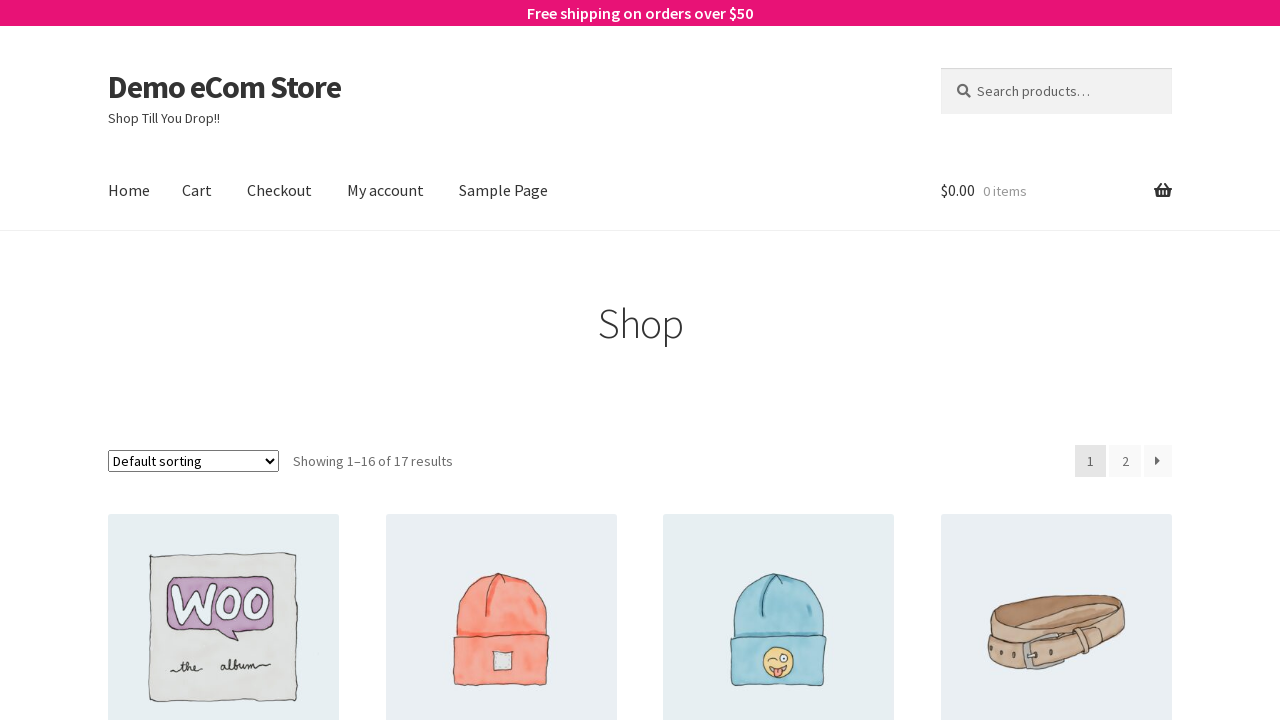

Clicked shopping cart element using ID selector at (1056, 191) on #site-header-cart
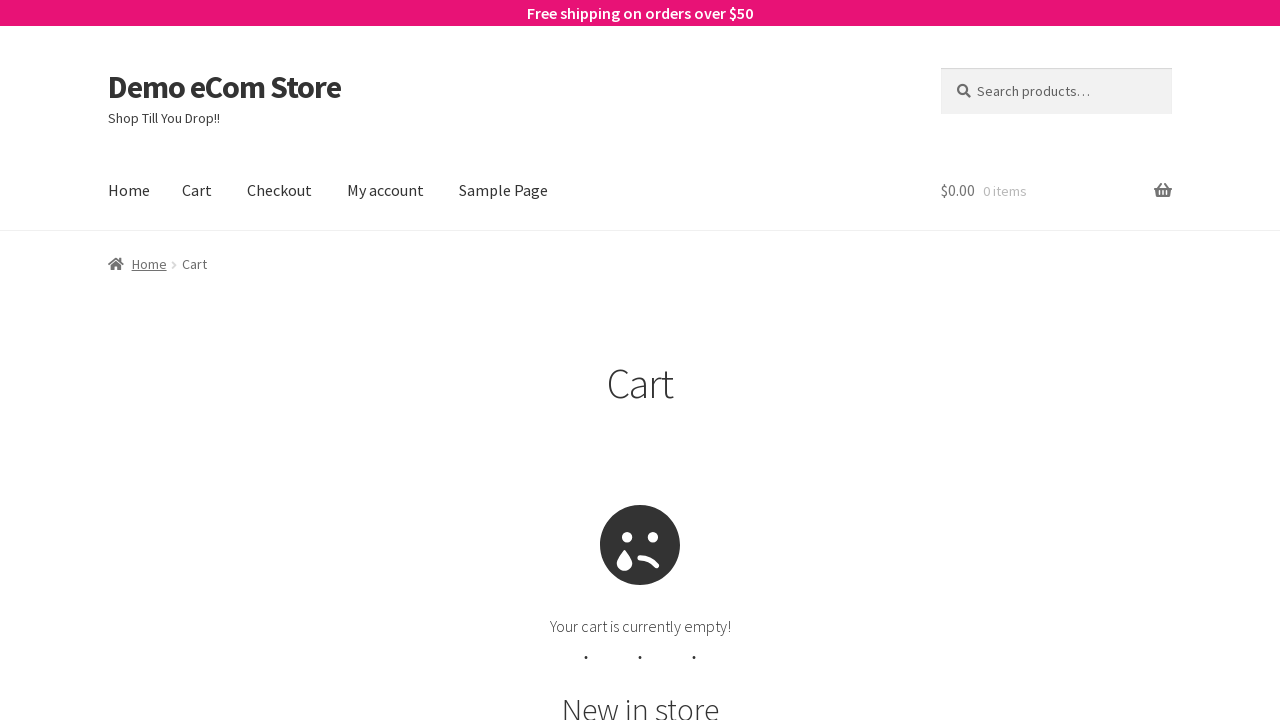

Waited for network idle state after cart click
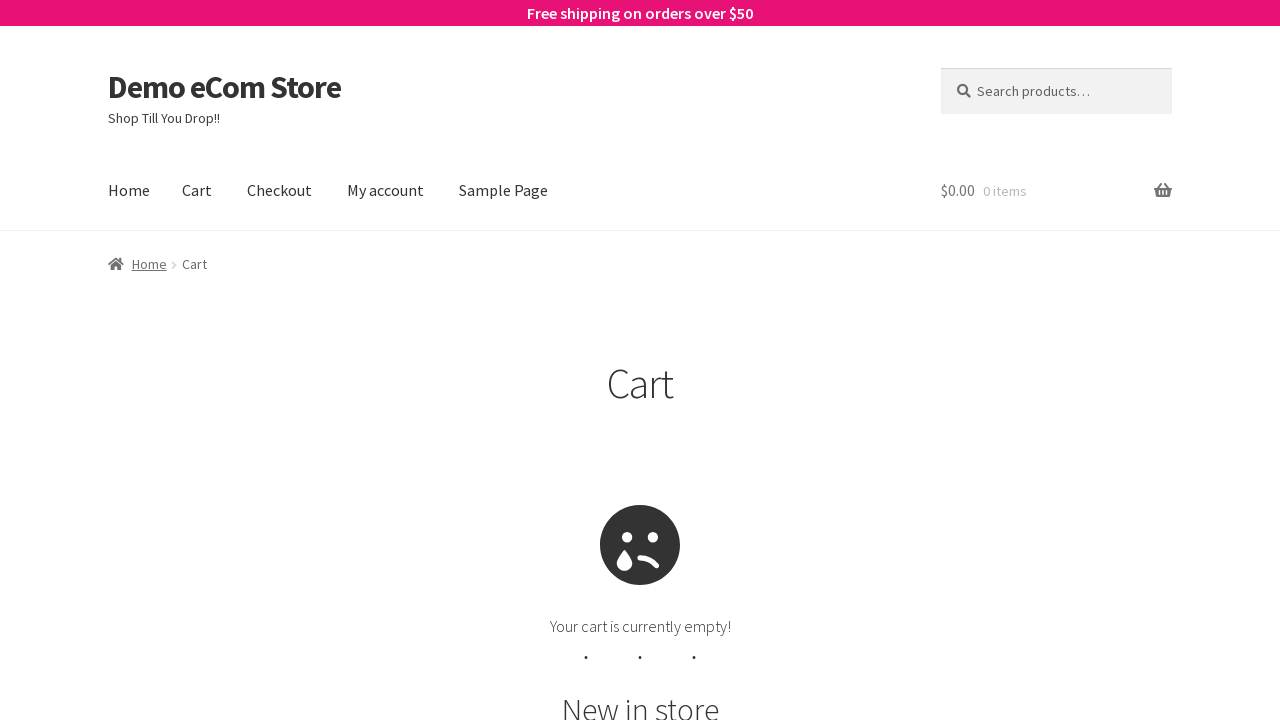

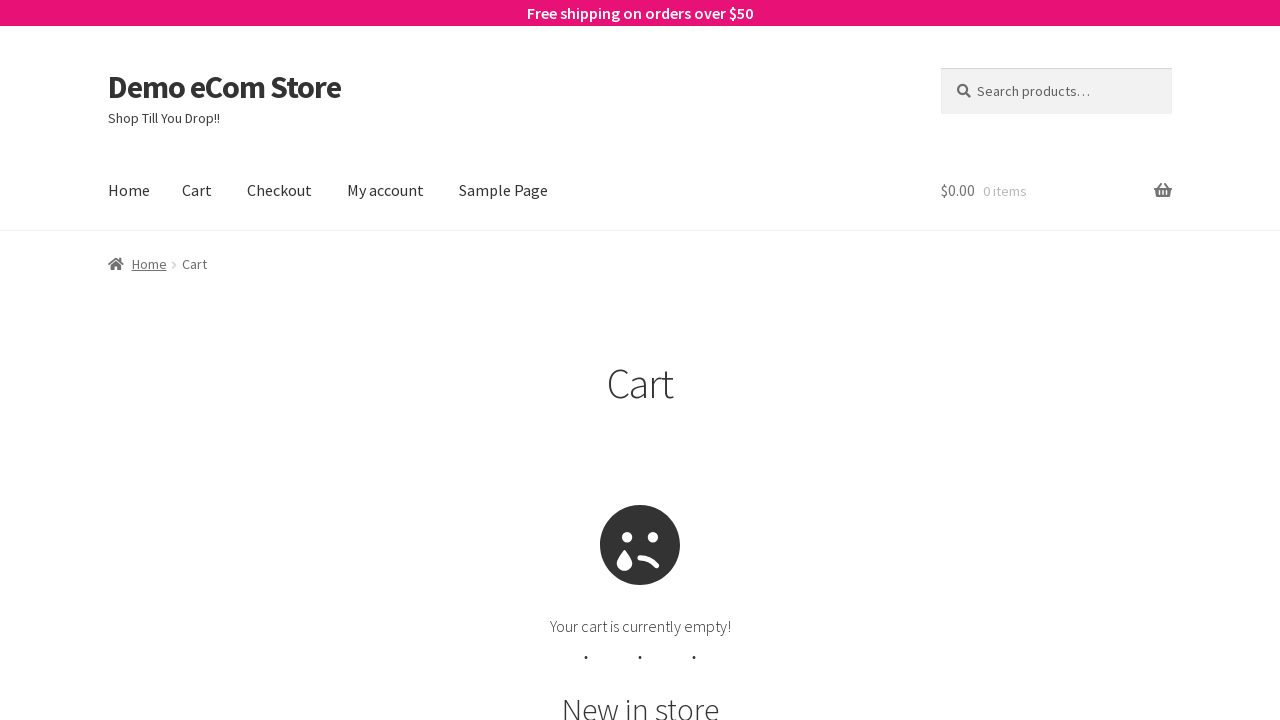